Tests that Mathematica language entry displays the correct information in the M languages table

Starting URL: http://www.99-bottles-of-beer.net/

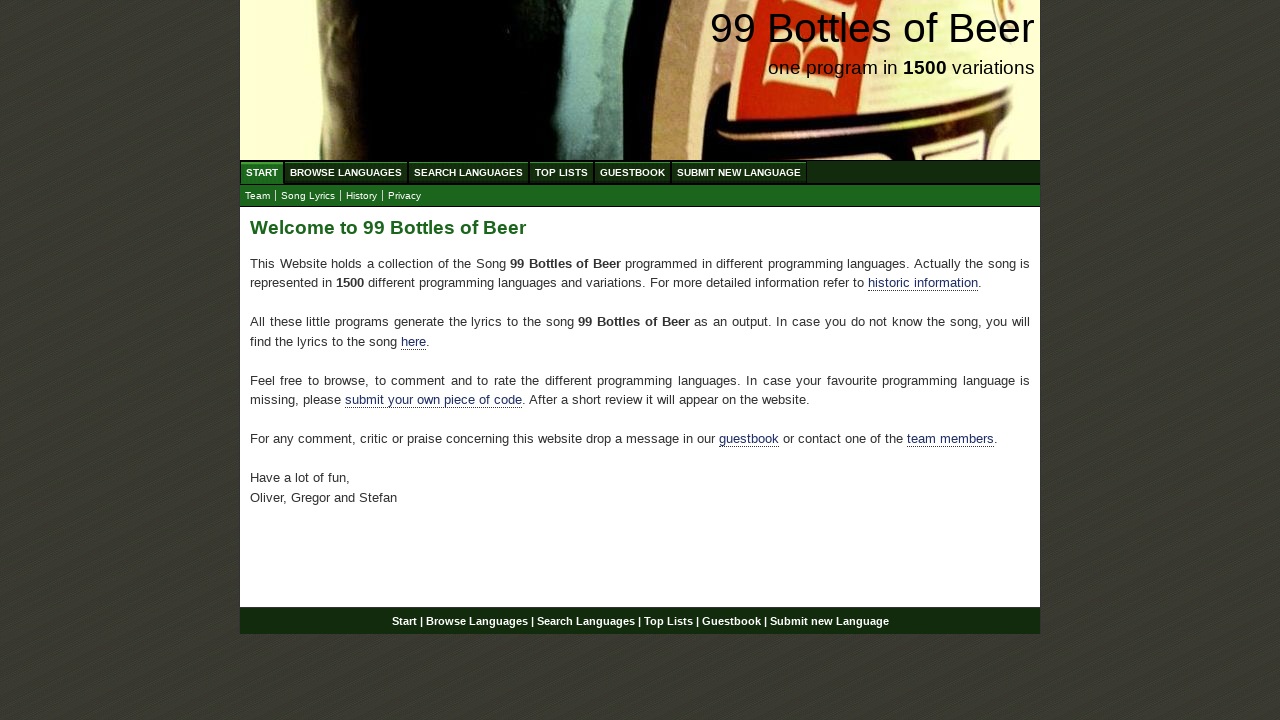

Clicked Browse Languages menu at (346, 172) on xpath=//ul[@id='menu']/li/a[@href='/abc.html']
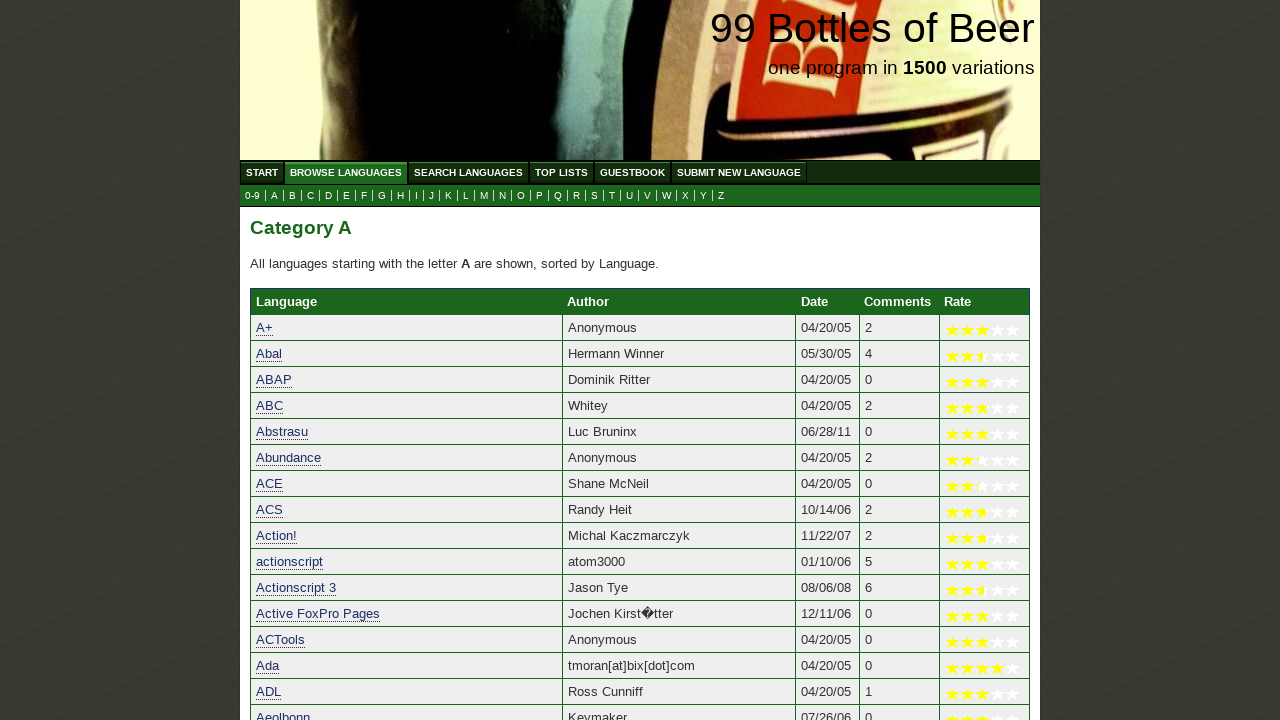

Clicked M submenu to view M languages at (484, 196) on xpath=//ul[@id='submenu']/li/a[@href='m.html']
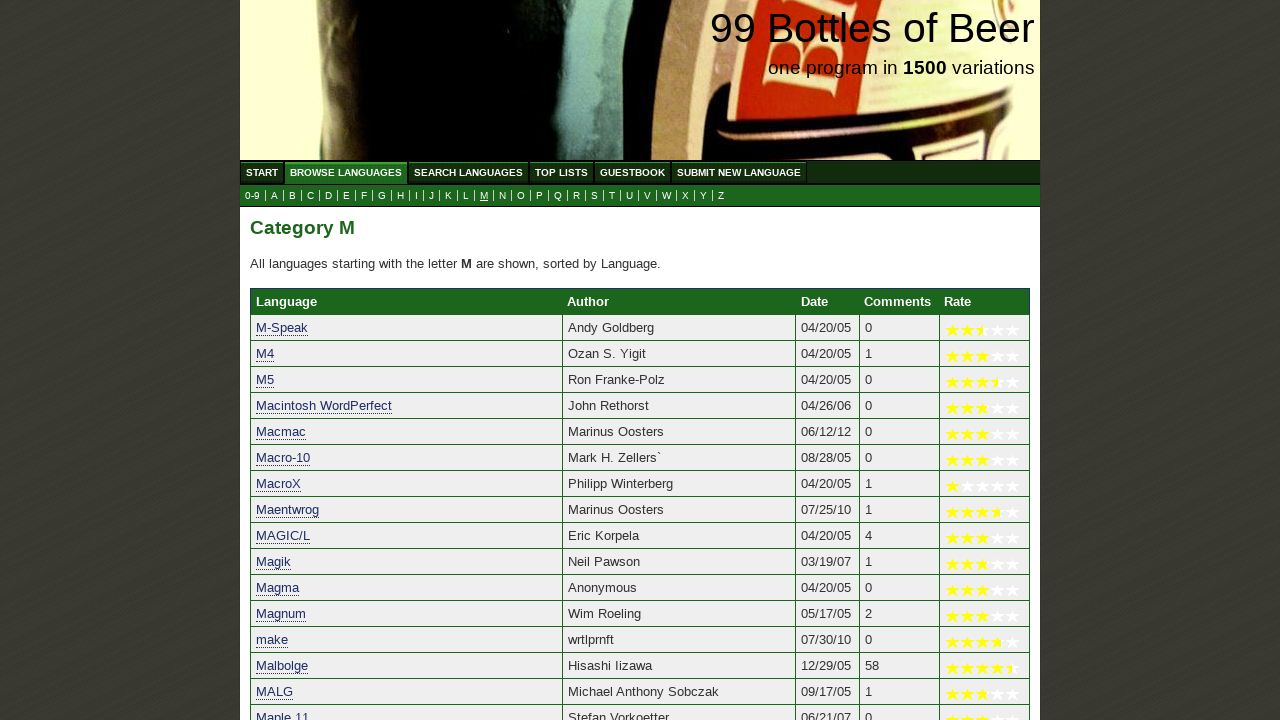

Mathematica entry loaded in M languages table
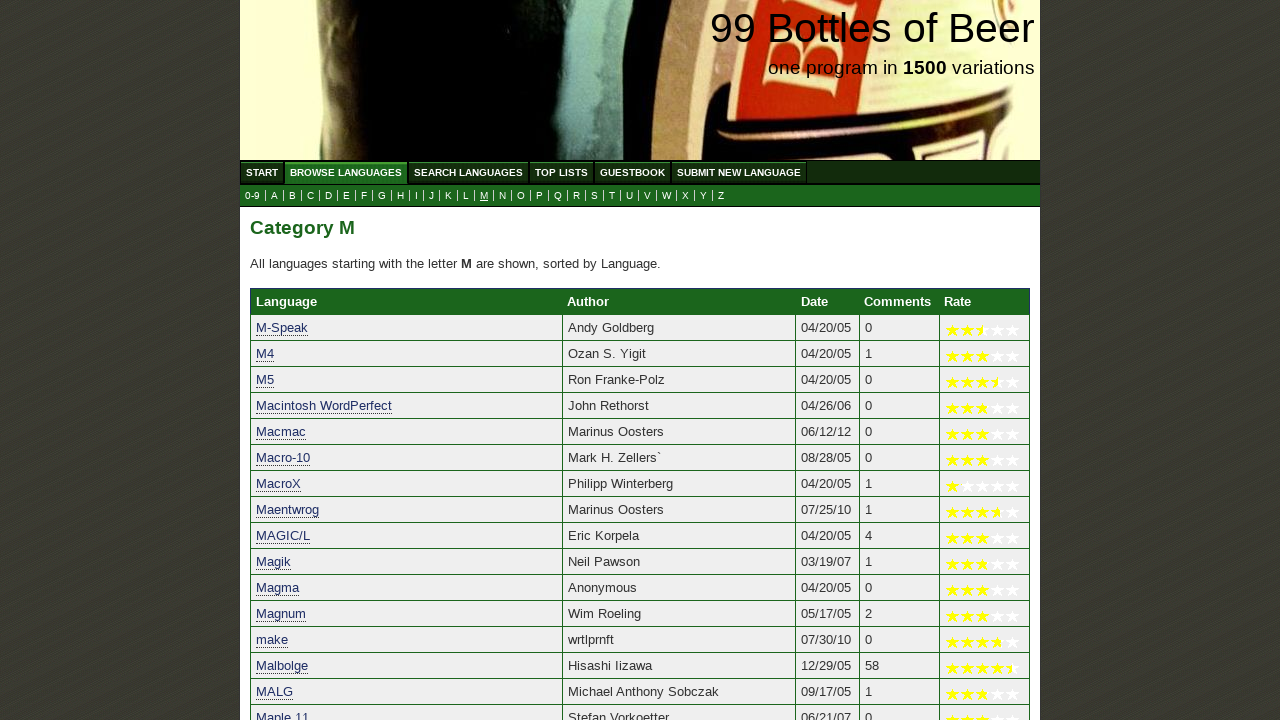

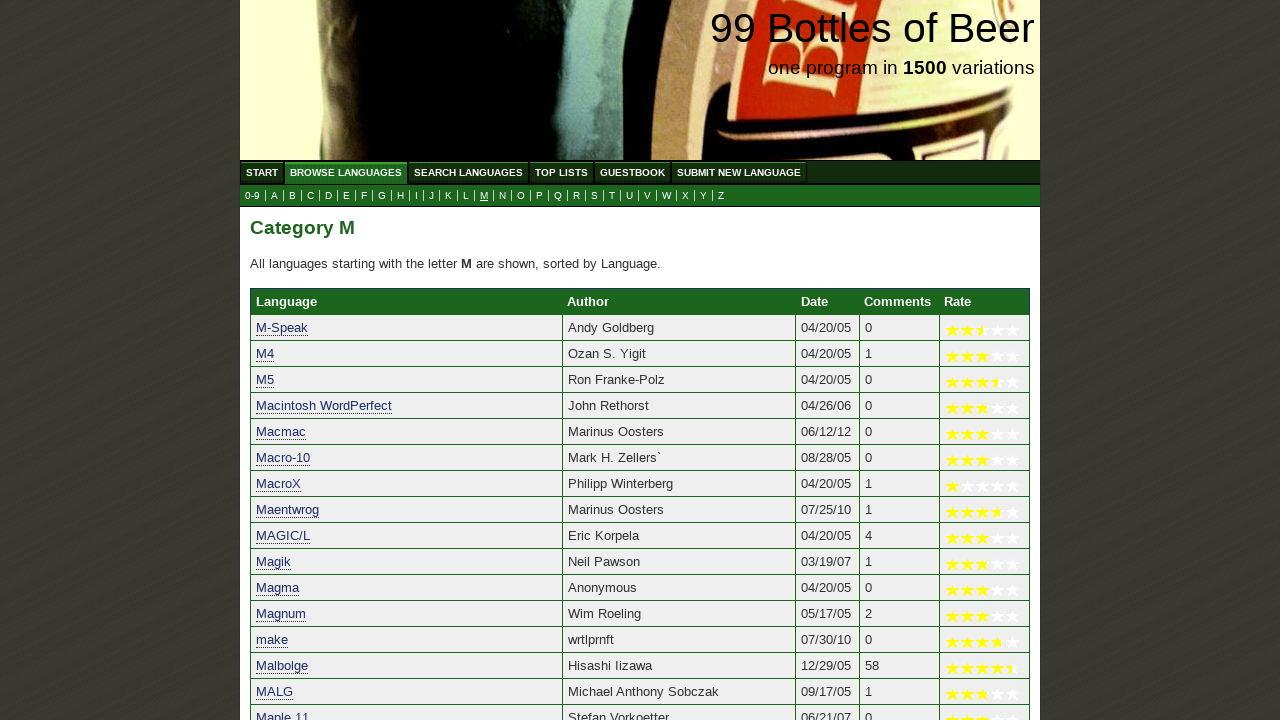